Tests geolocation permissions with allow setting by navigating to permission test site and clicking the location button

Starting URL: https://permission.site/

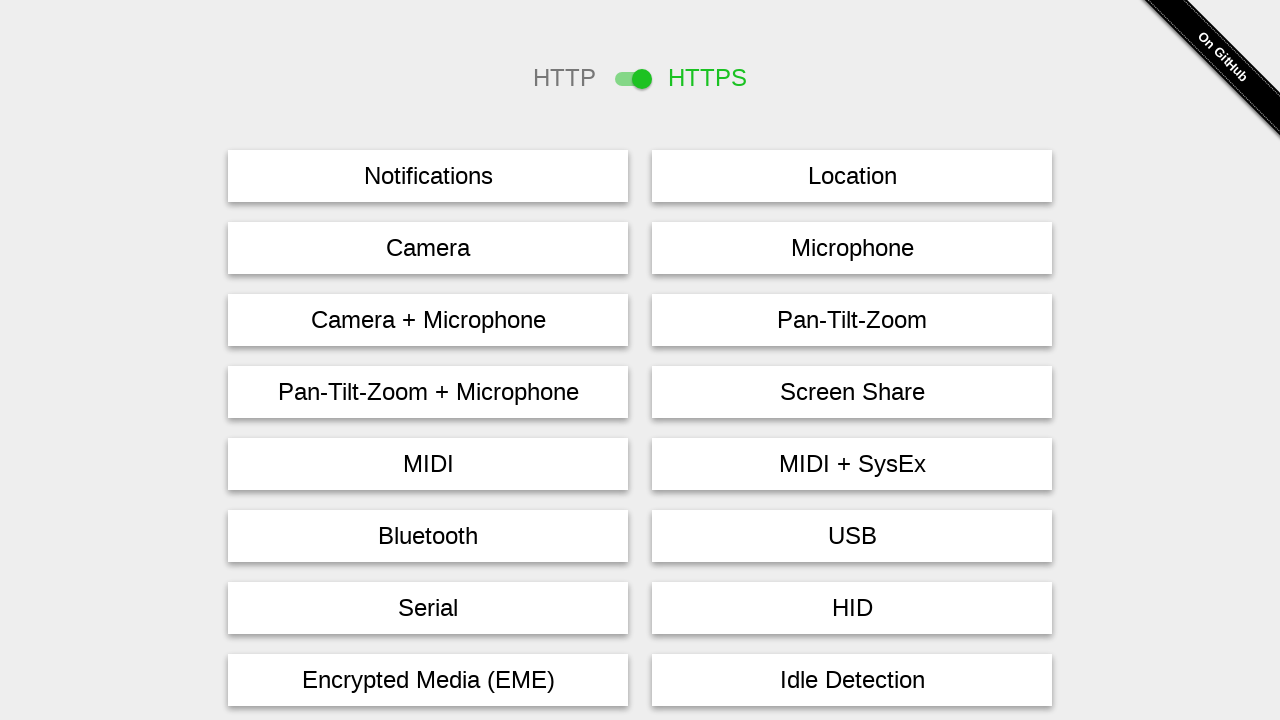

Clicked location button to trigger geolocation permission prompt at (852, 176) on #location
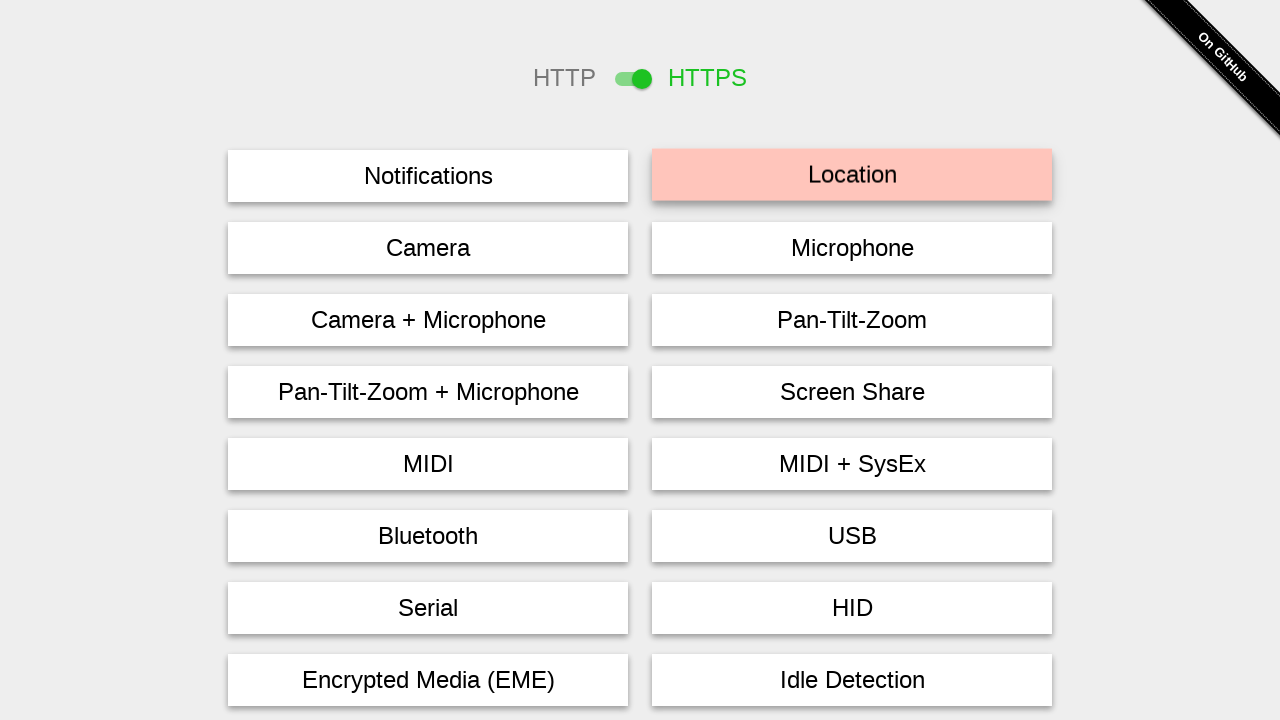

Waited 2 seconds for permission dialog to appear
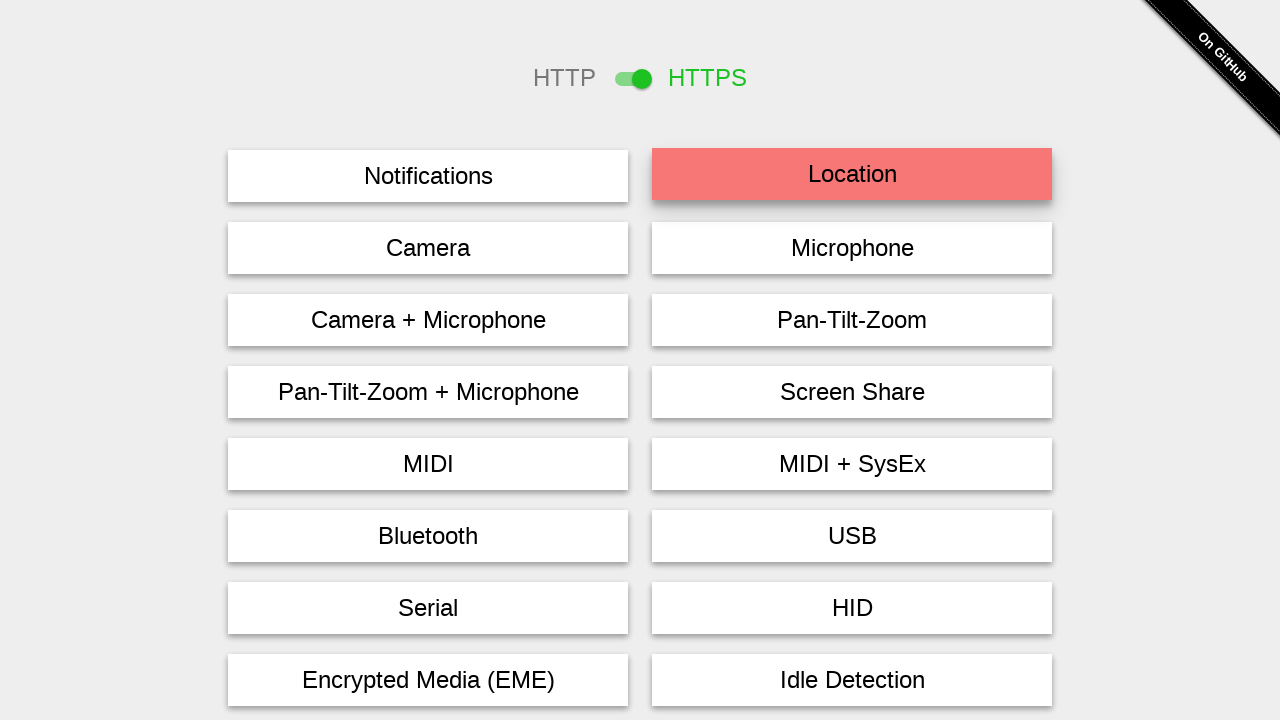

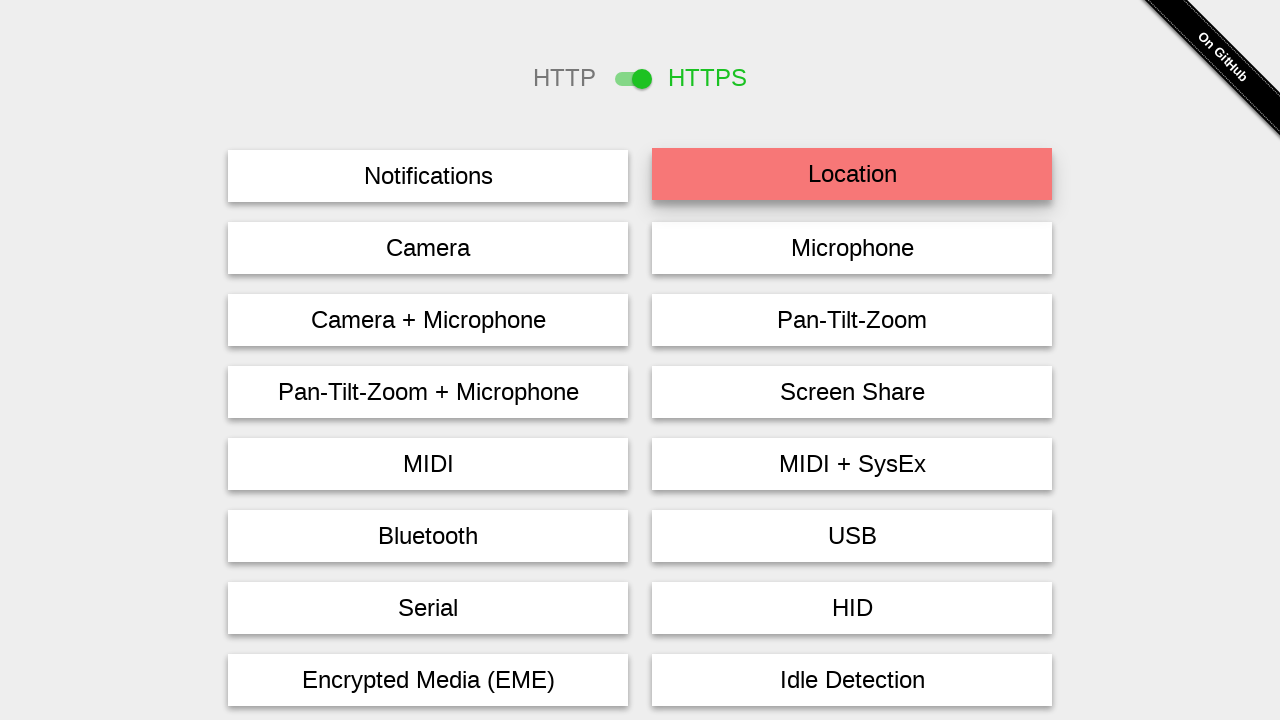